Tests user interaction with a form by filling zip code field, submitting the form, and interacting with restart and monitor buttons

Starting URL: https://su-p.undertone.com/125173

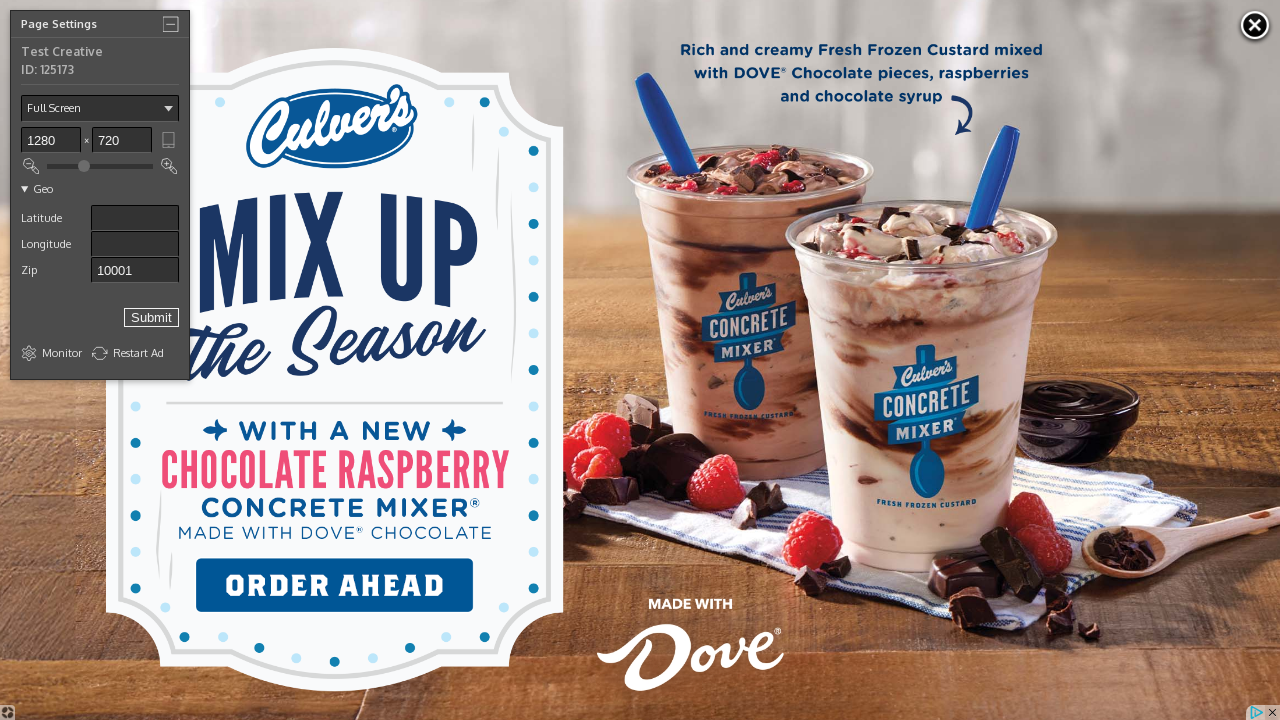

Cleared zip code input field on input[name='sf_ut_zip_code']
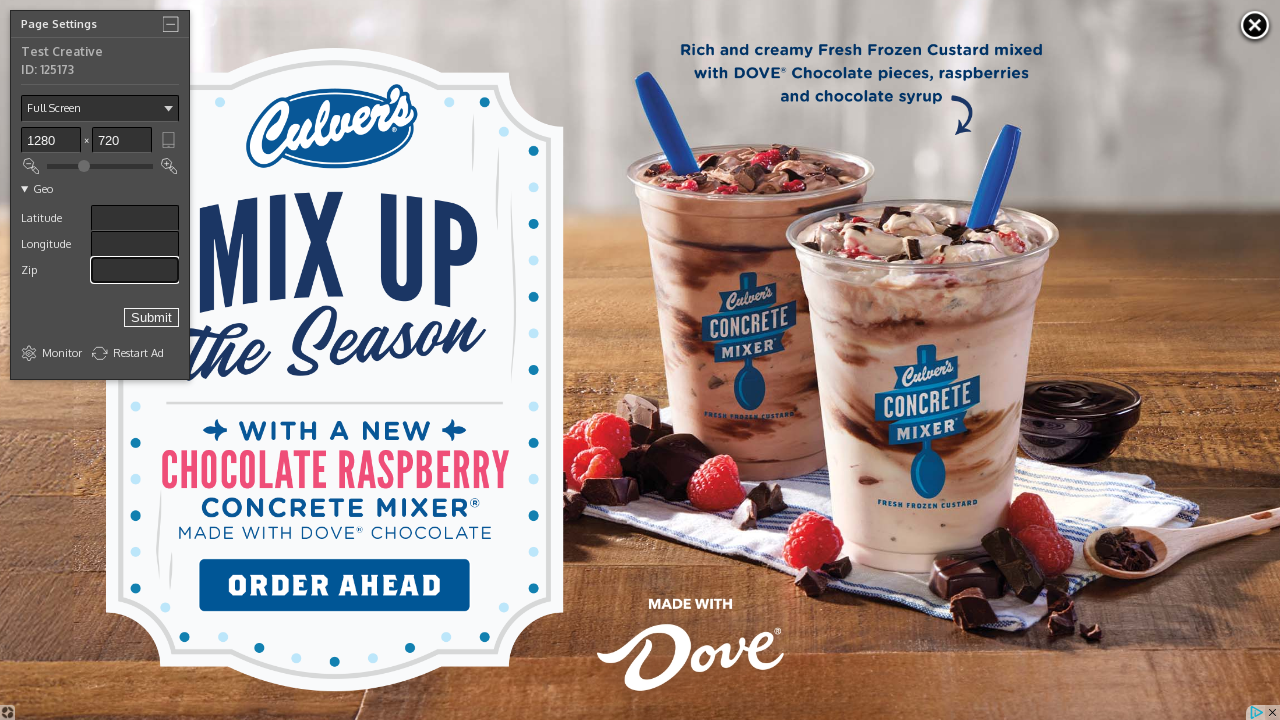

Filled zip code field with '12345' on input[name='sf_ut_zip_code']
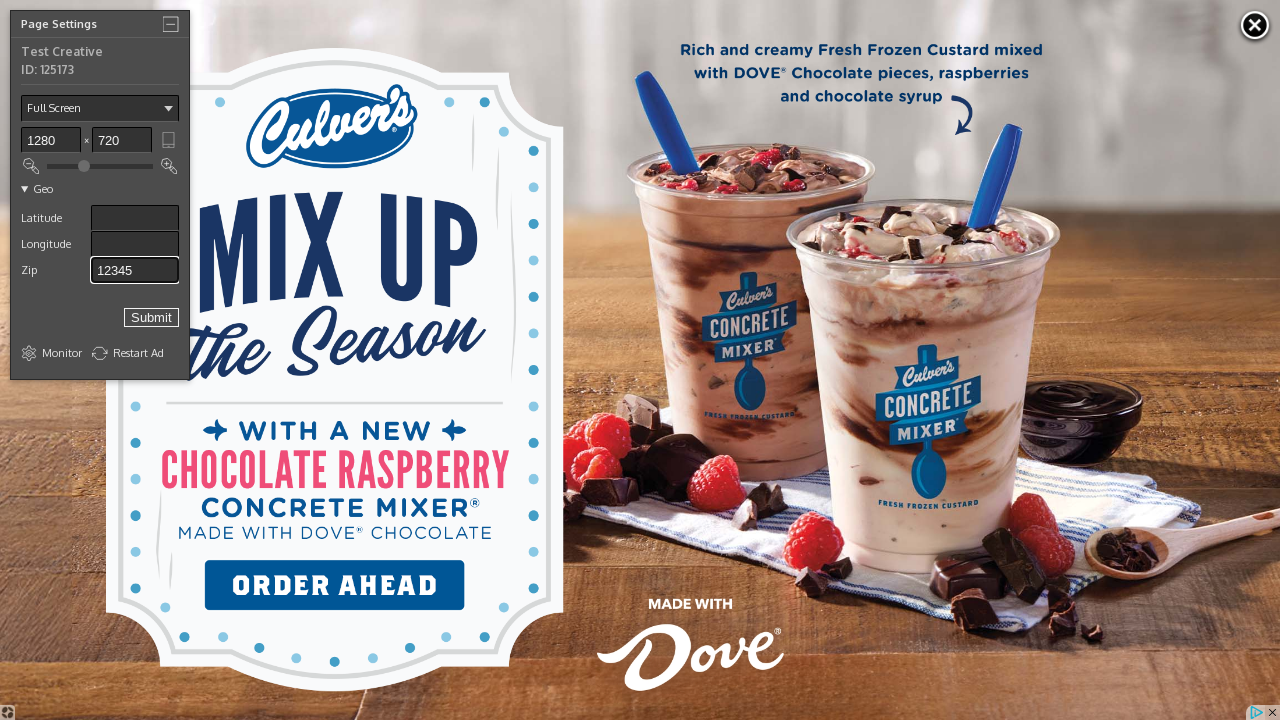

Clicked Submit button to submit form at (152, 318) on button:has-text('Submit')
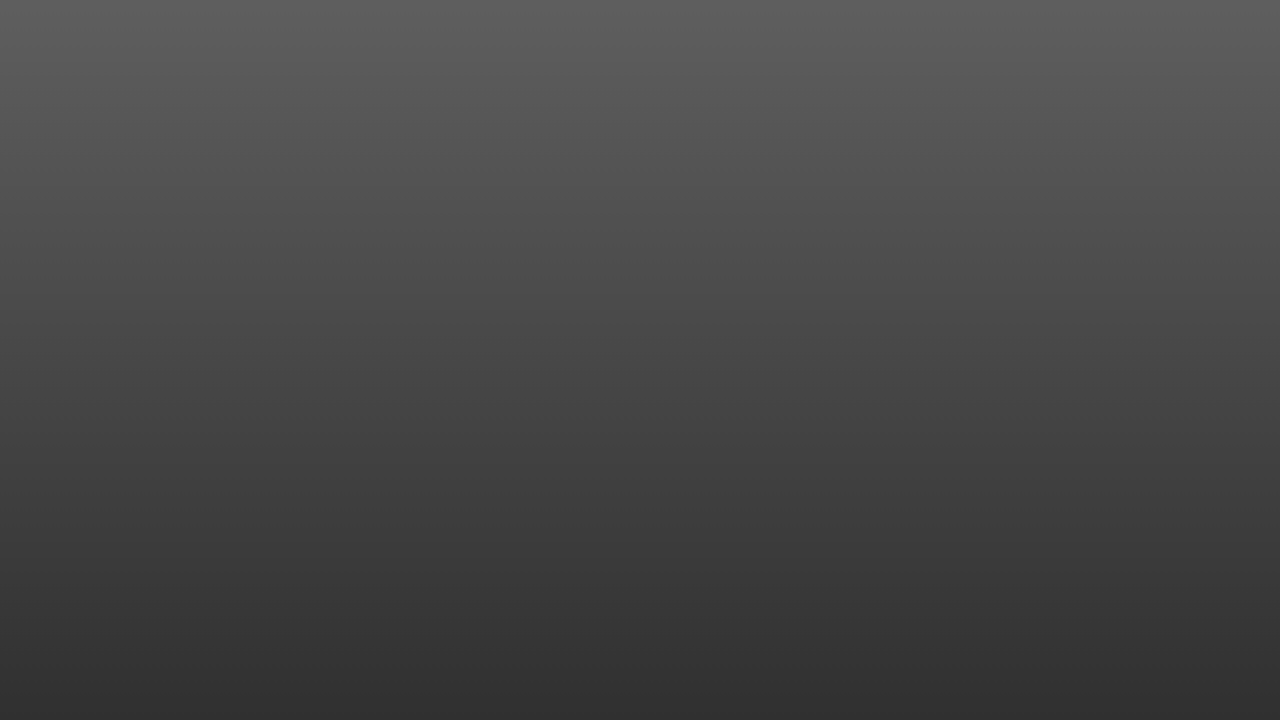

Waited 3 seconds for form submission to process
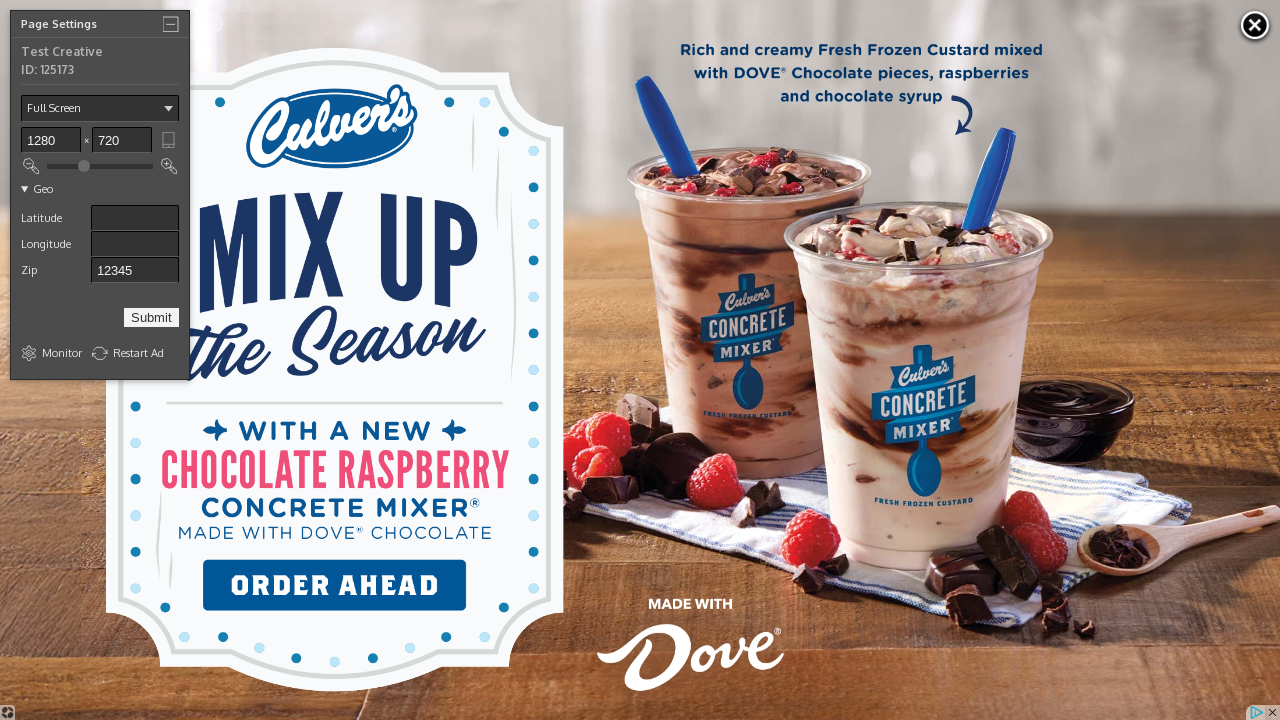

Clicked Restart Ad button at (128, 353) on div[automation-id='settingsRestartAd']
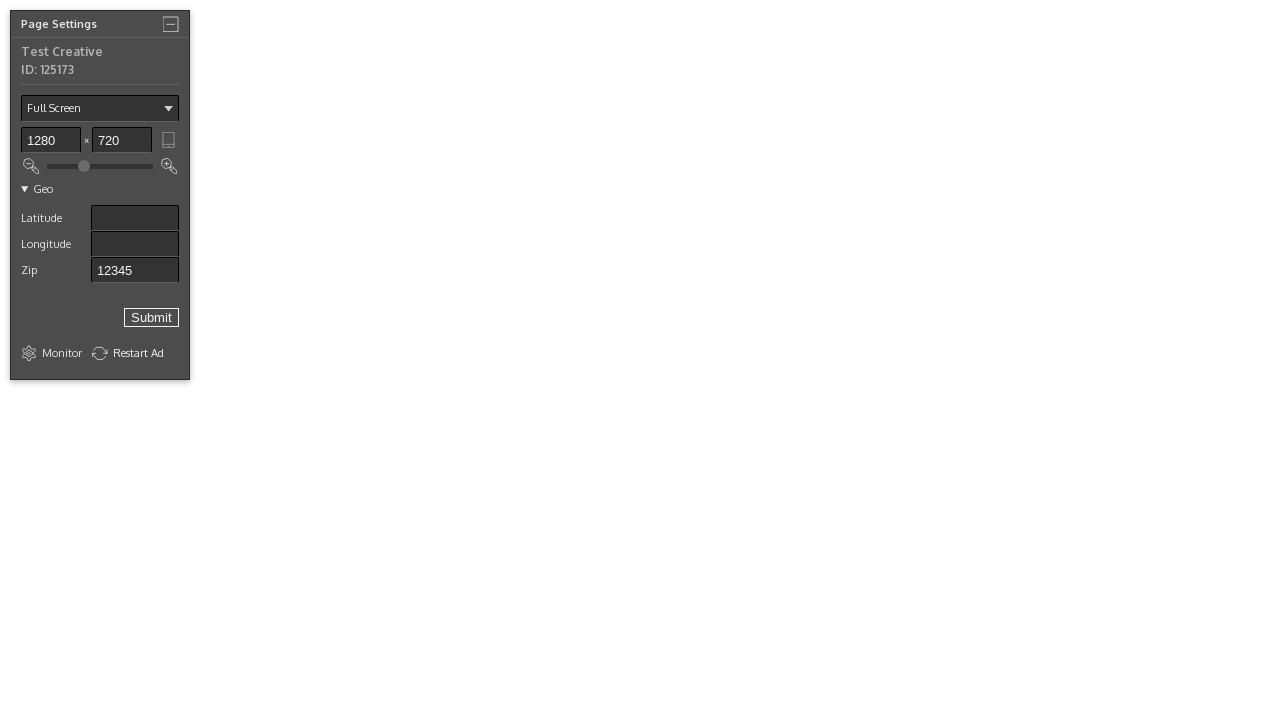

Waited 3 seconds for restart action to complete
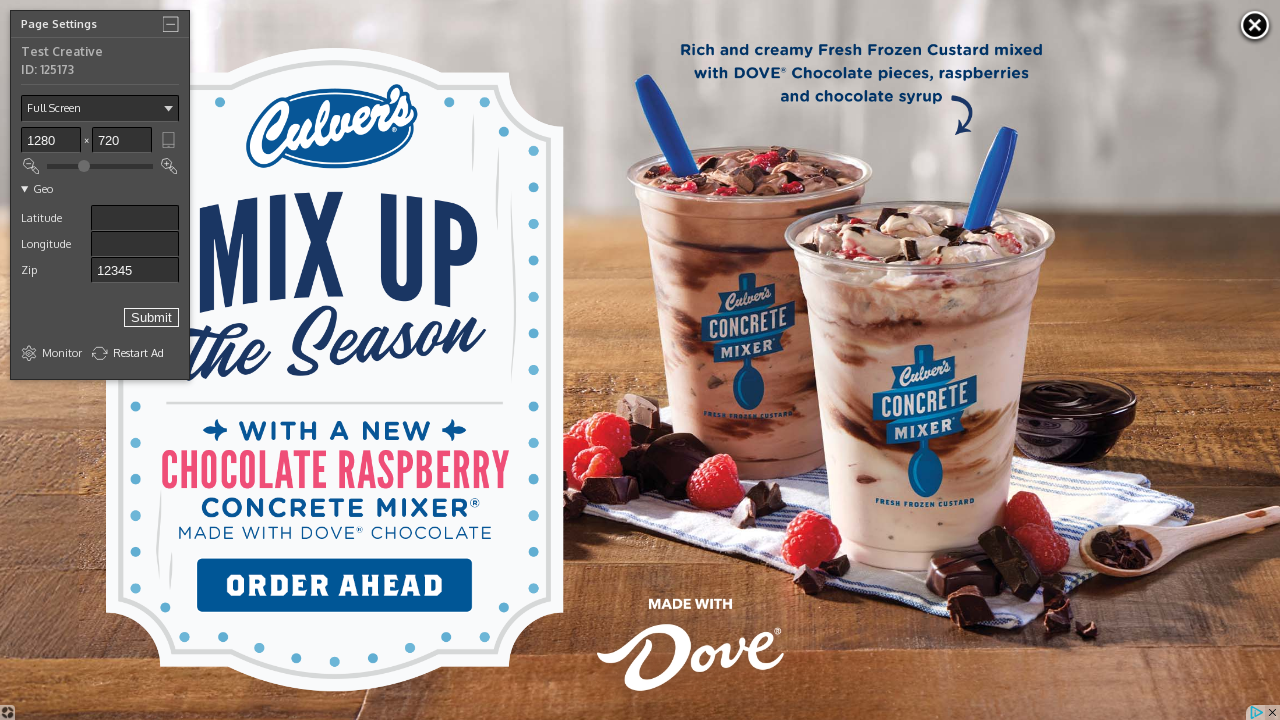

Clicked Monitor button to toggle monitor at (52, 353) on div[automation-id='settingsToggleMonitor']
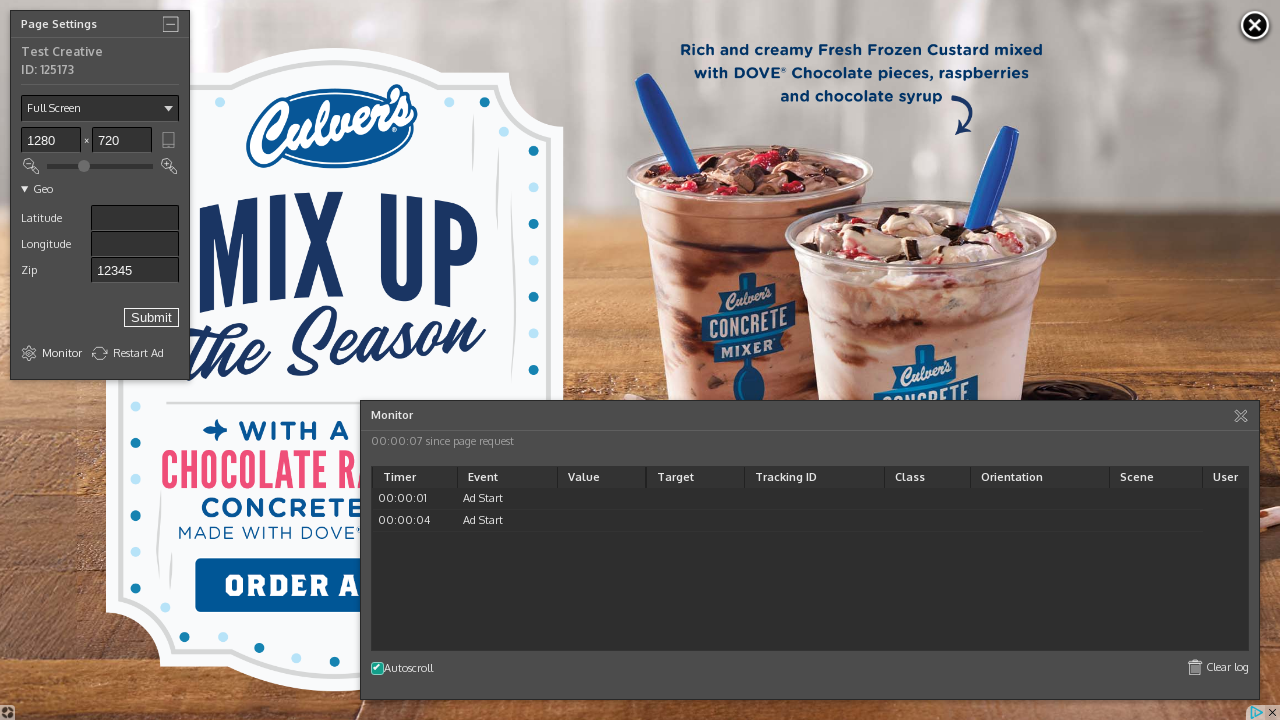

Waited 3 seconds for monitor action to complete
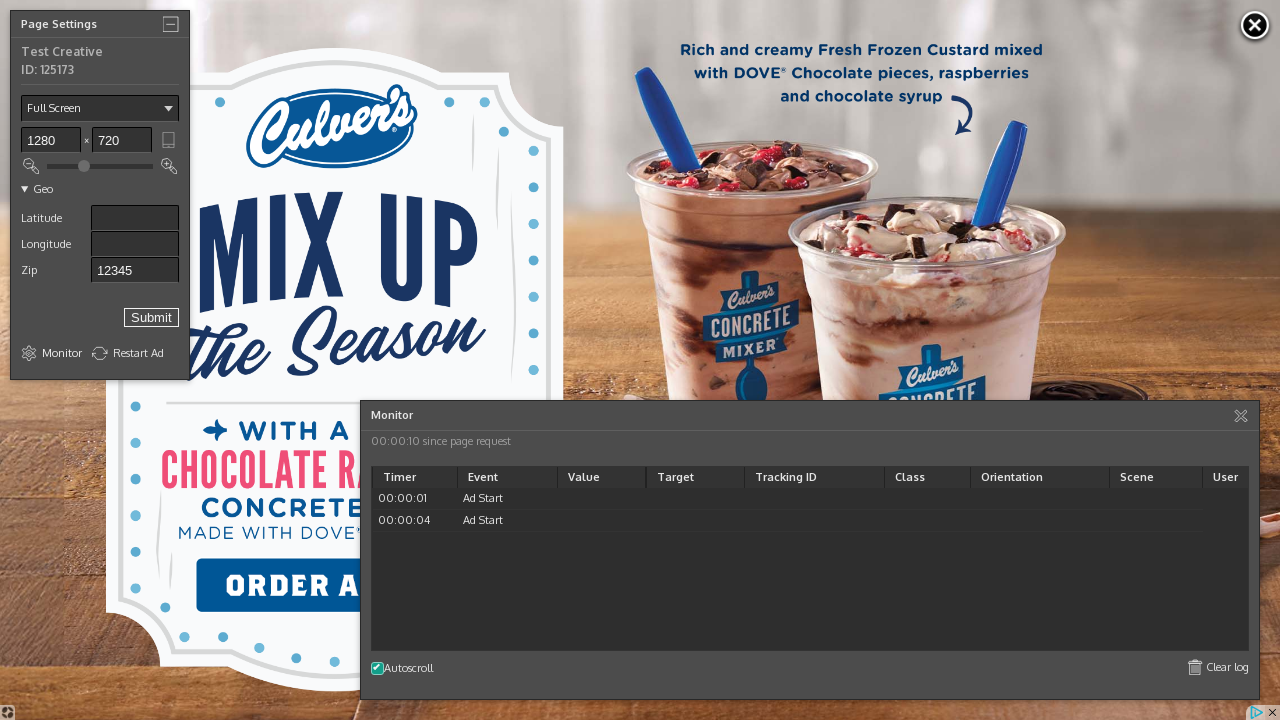

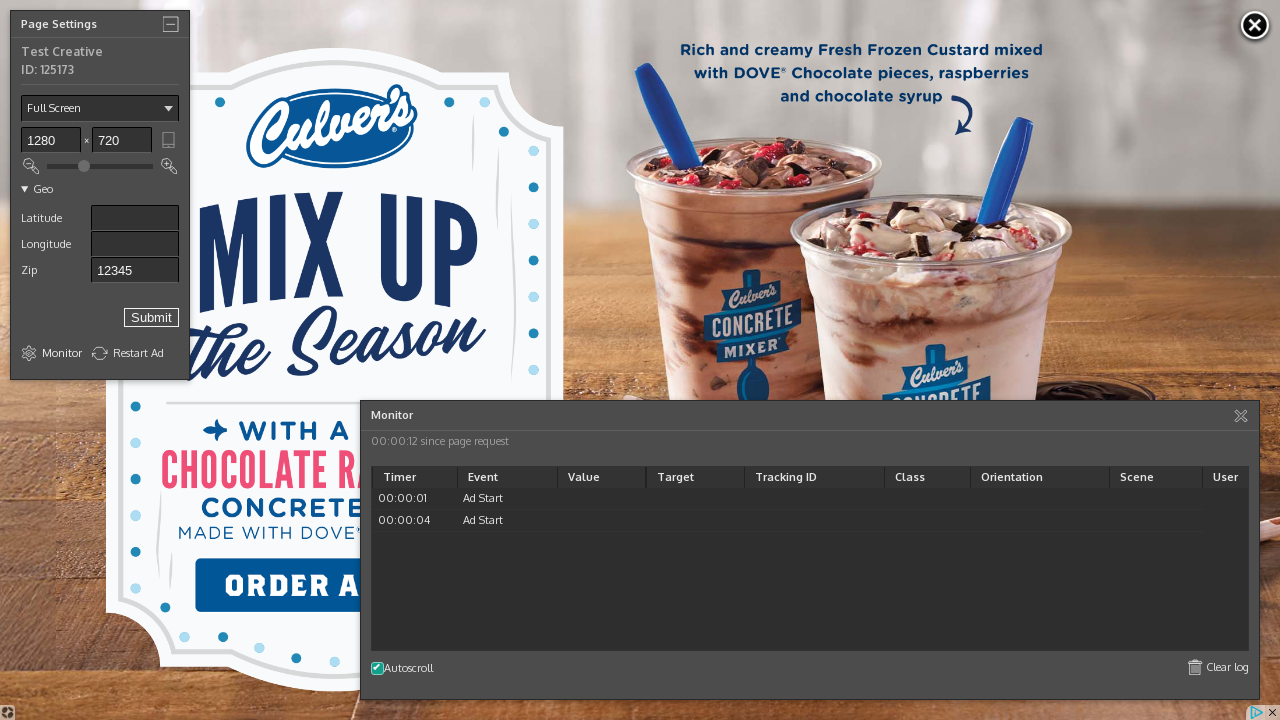